Tests basic browser navigation by visiting three different websites in sequence: coderslab.com, mystore-testlab, and hotel-testlab.

Starting URL: https://coderslab.com/en

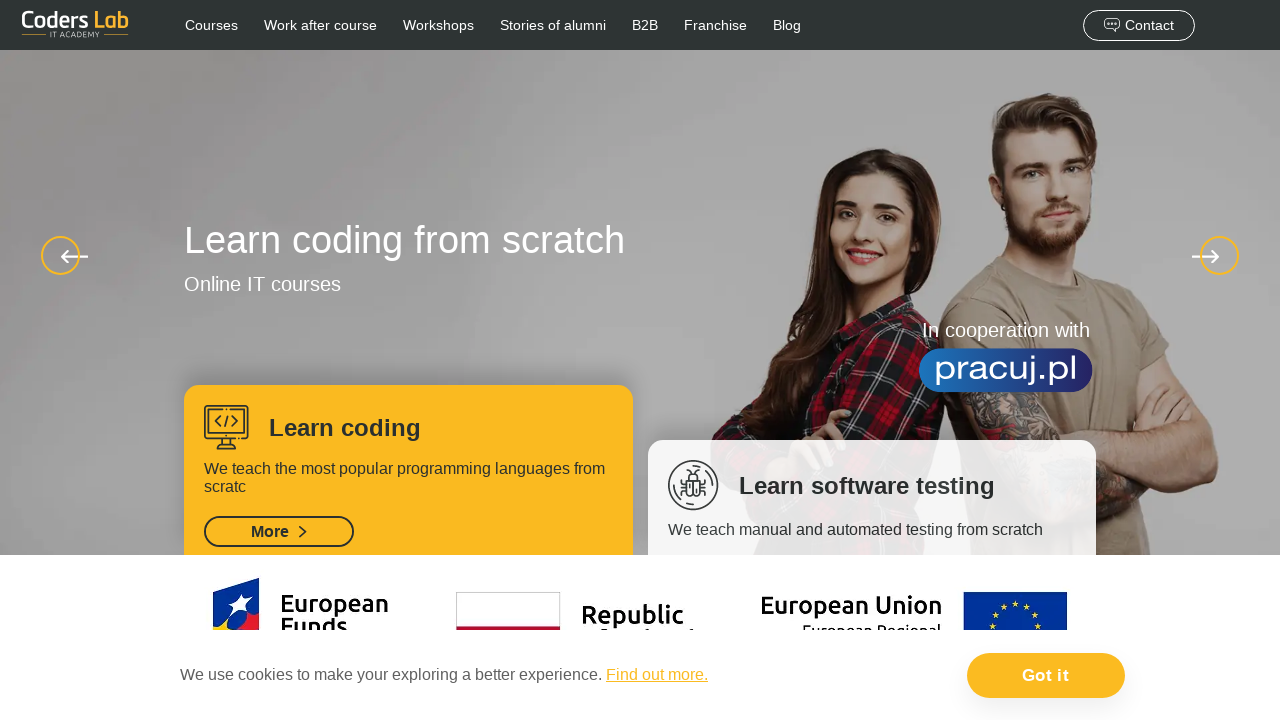

Navigated to mystore-testlab at https://mystore-testlab.coderslab.pl/index.php
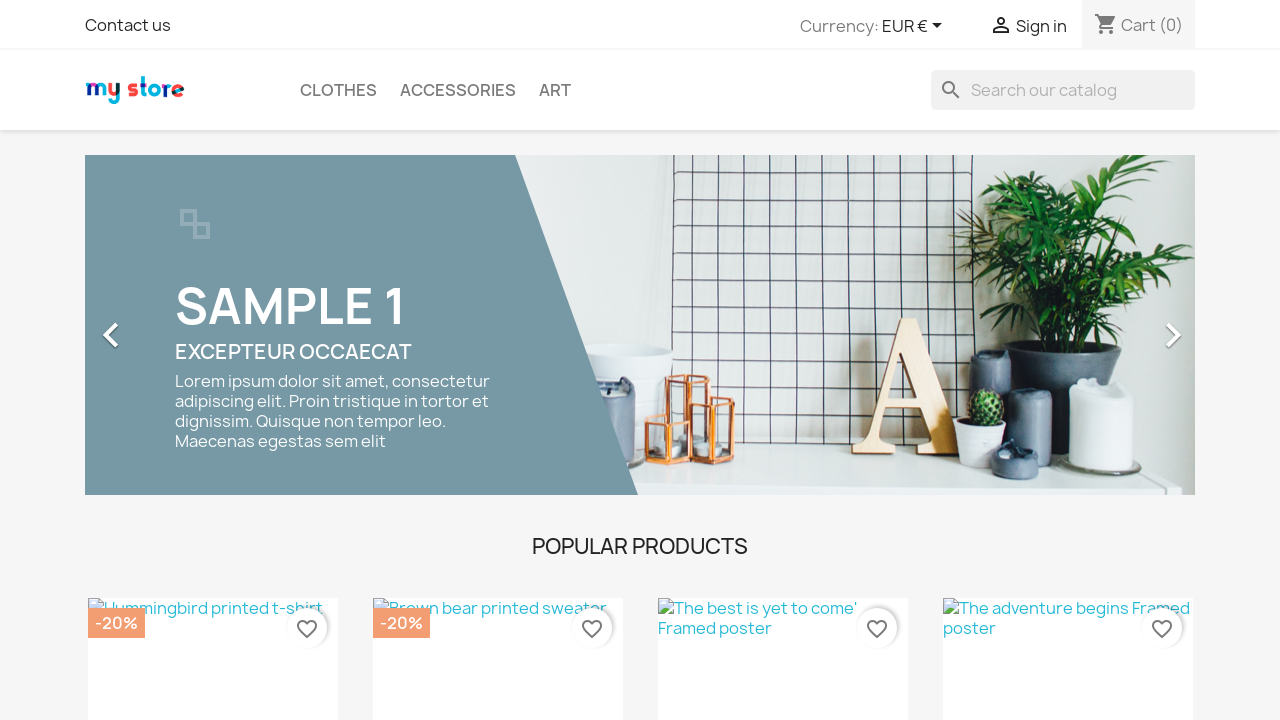

Navigated to hotel-testlab at https://hotel-testlab.coderslab.pl/en/
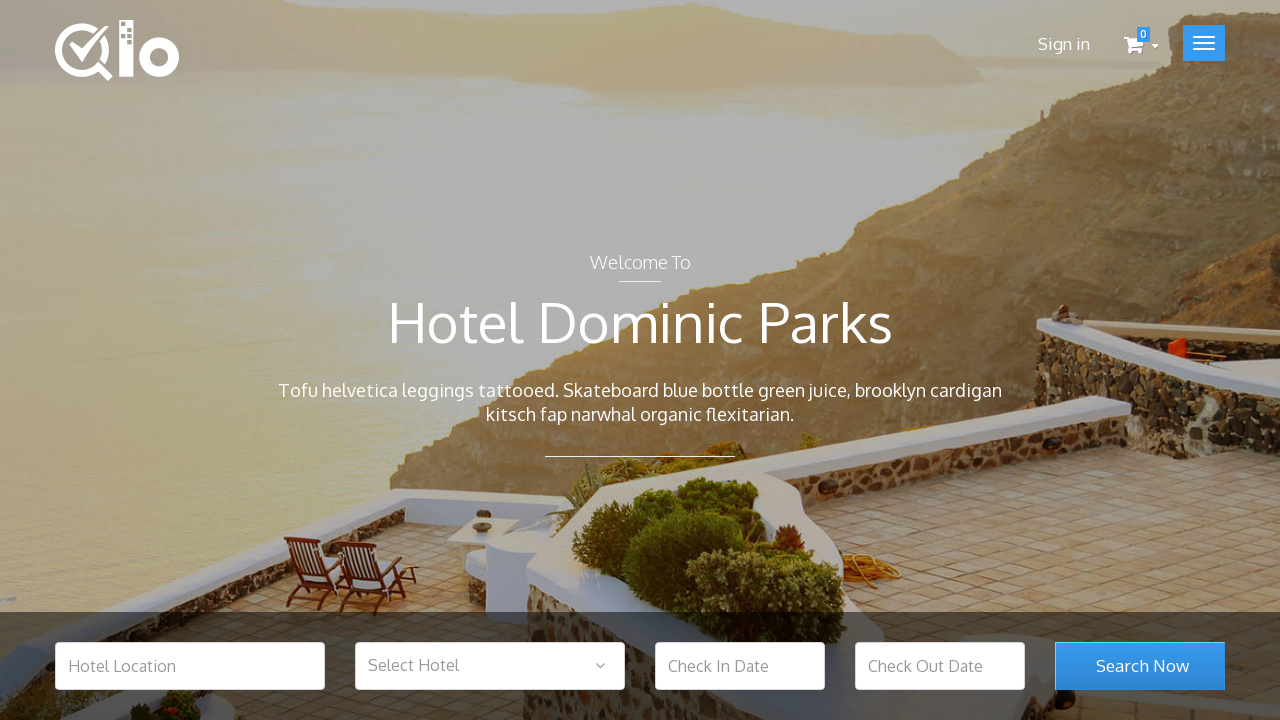

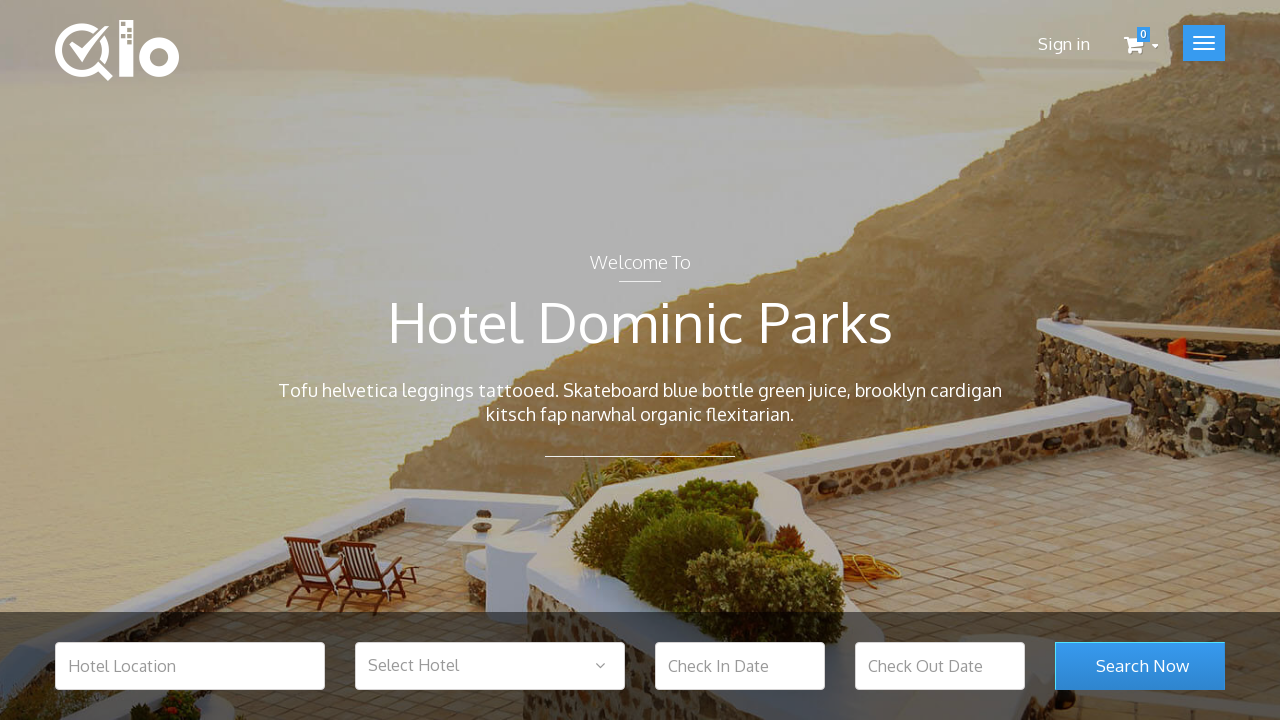